Tests various mouse interactions including double-click, right-click, and regular click on different buttons

Starting URL: https://demo-project.wedevx.co

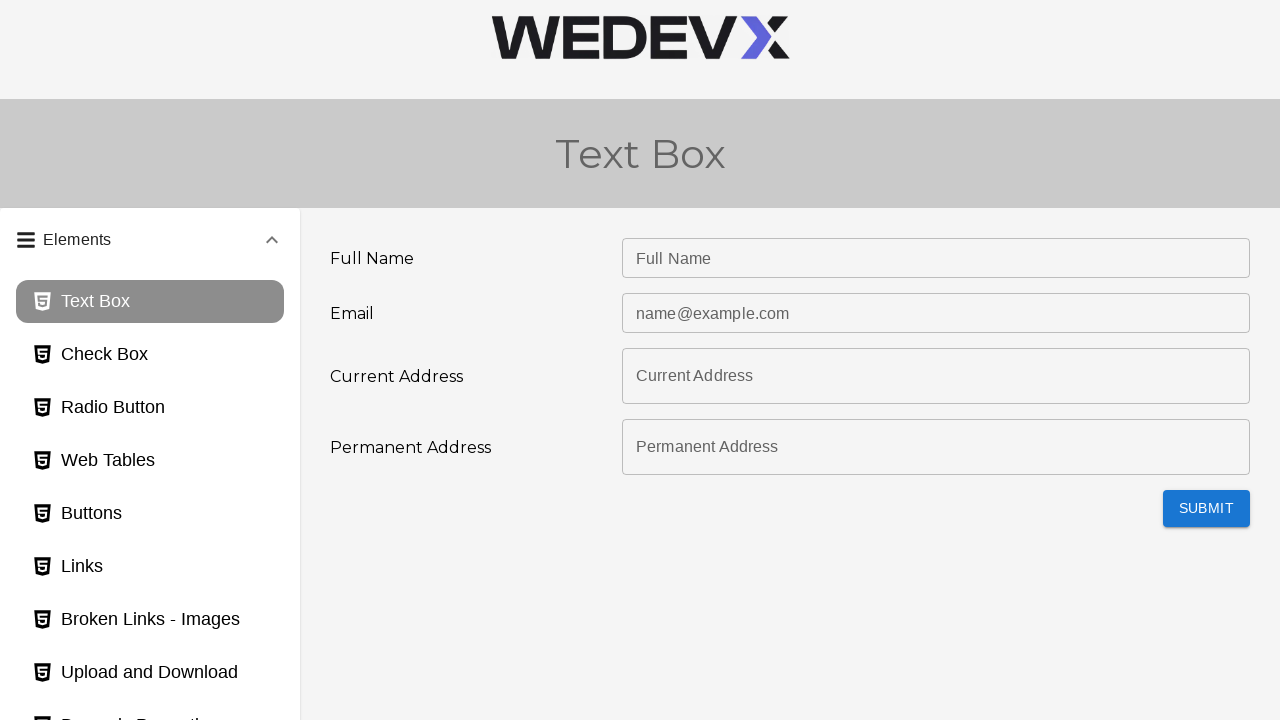

Clicked on buttons page link at (150, 514) on #buttons_page
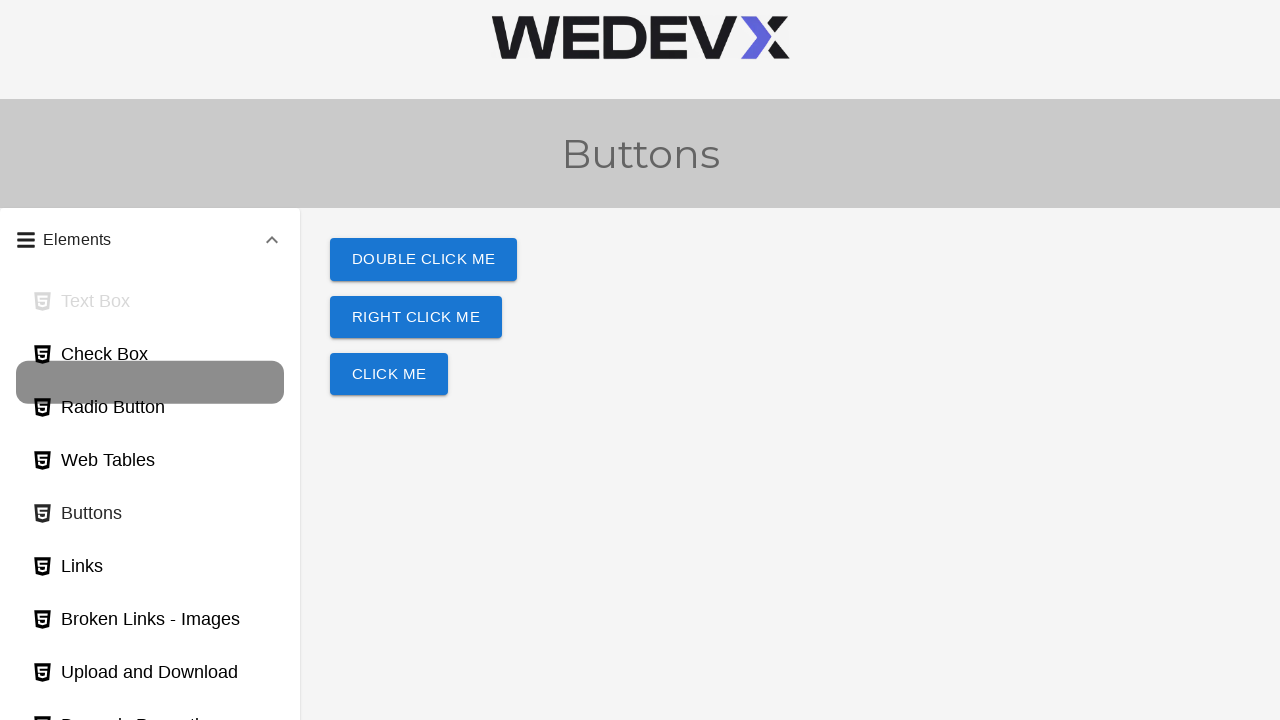

Double-clicked on the double-click button at (424, 260) on #doubleClickBtn
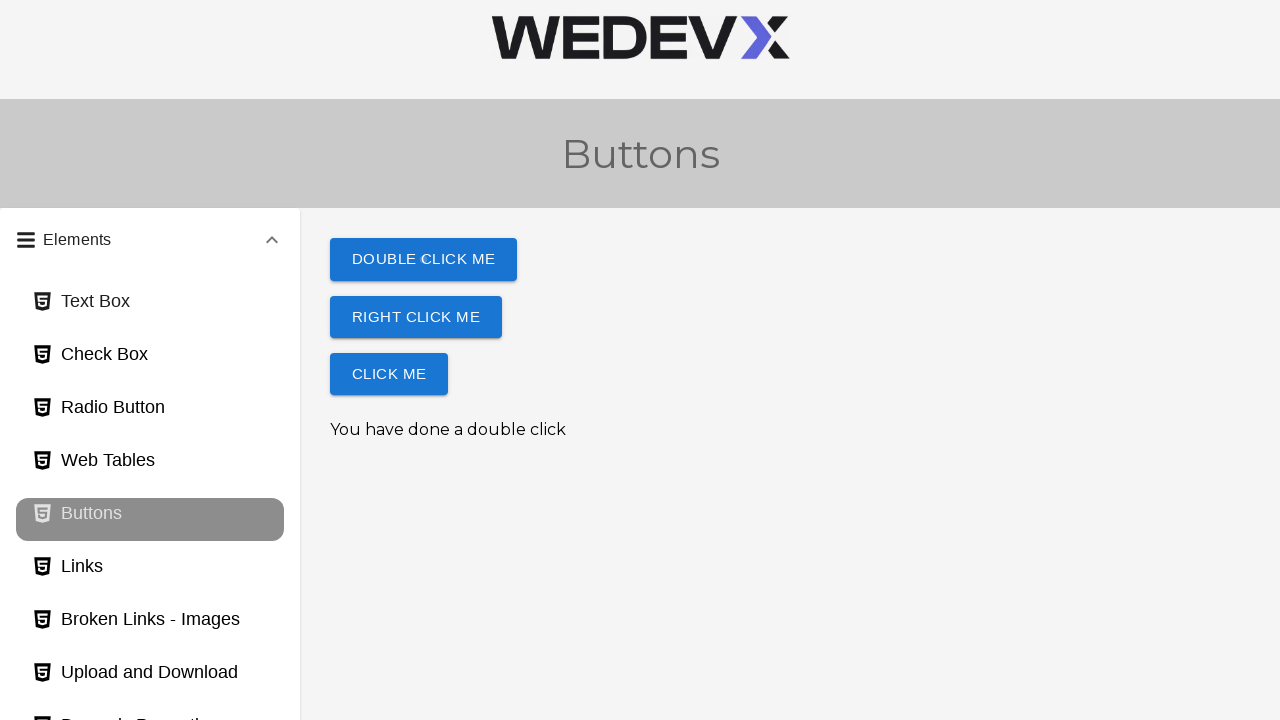

Right-clicked on the right-click button at (416, 317) on #rightClickBtn
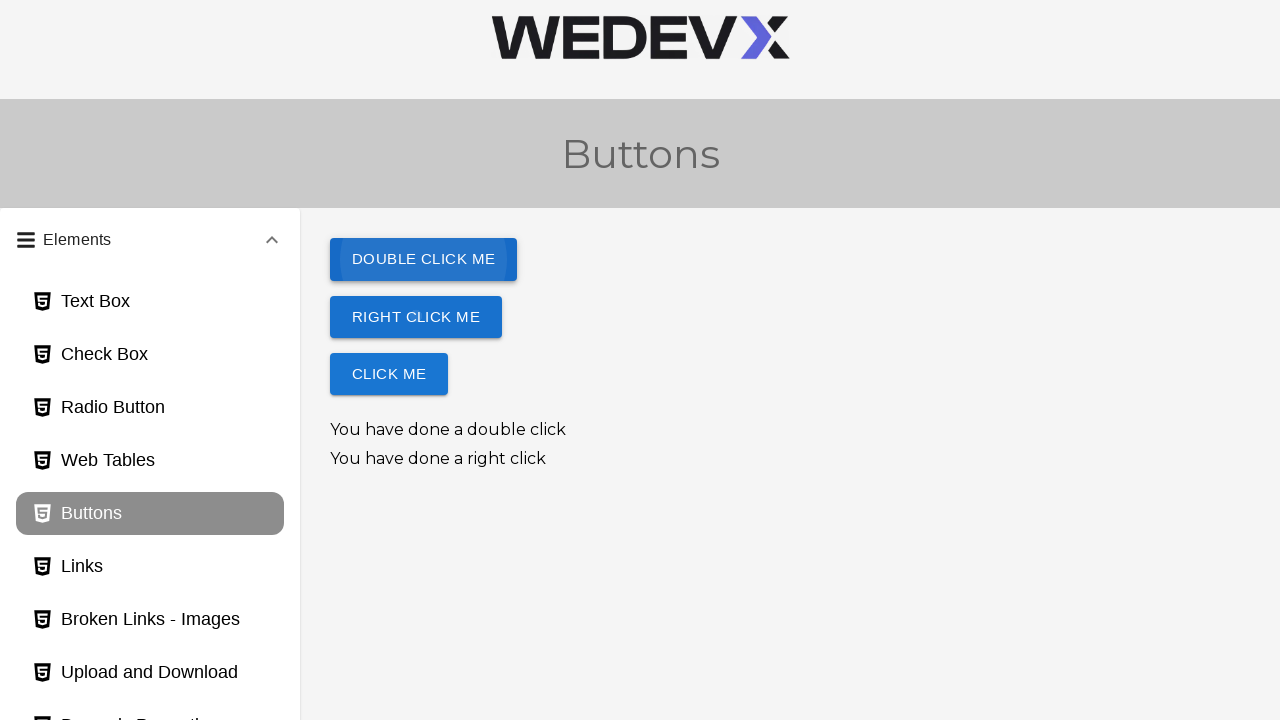

Clicked on the click button at (389, 374) on #TiIX0
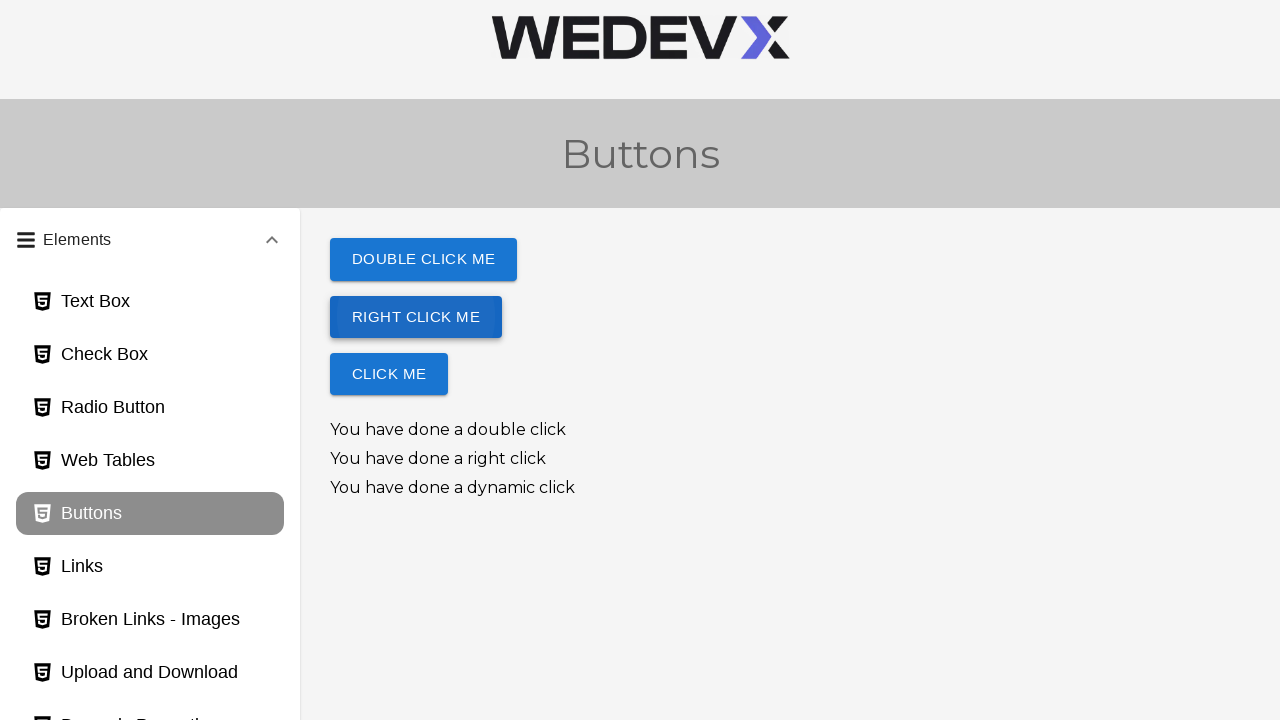

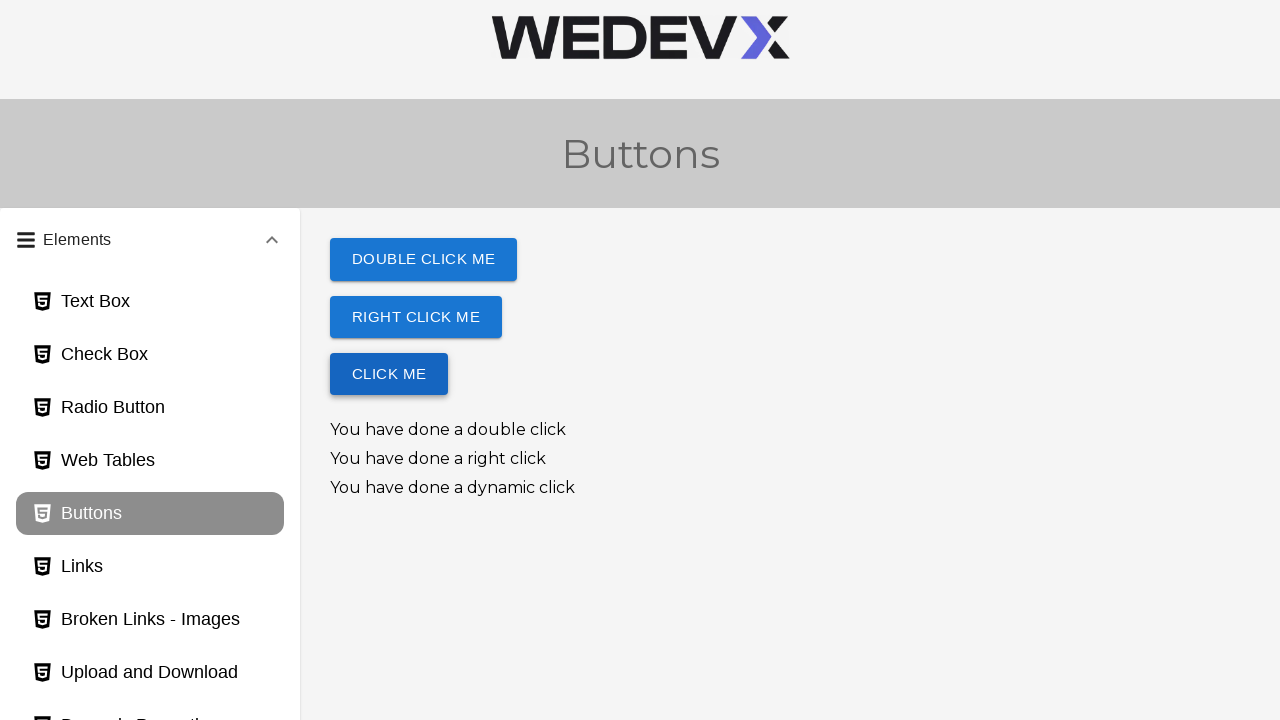